Tests clearing the completed state of all items by toggling the mark all checkbox

Starting URL: https://demo.playwright.dev/todomvc

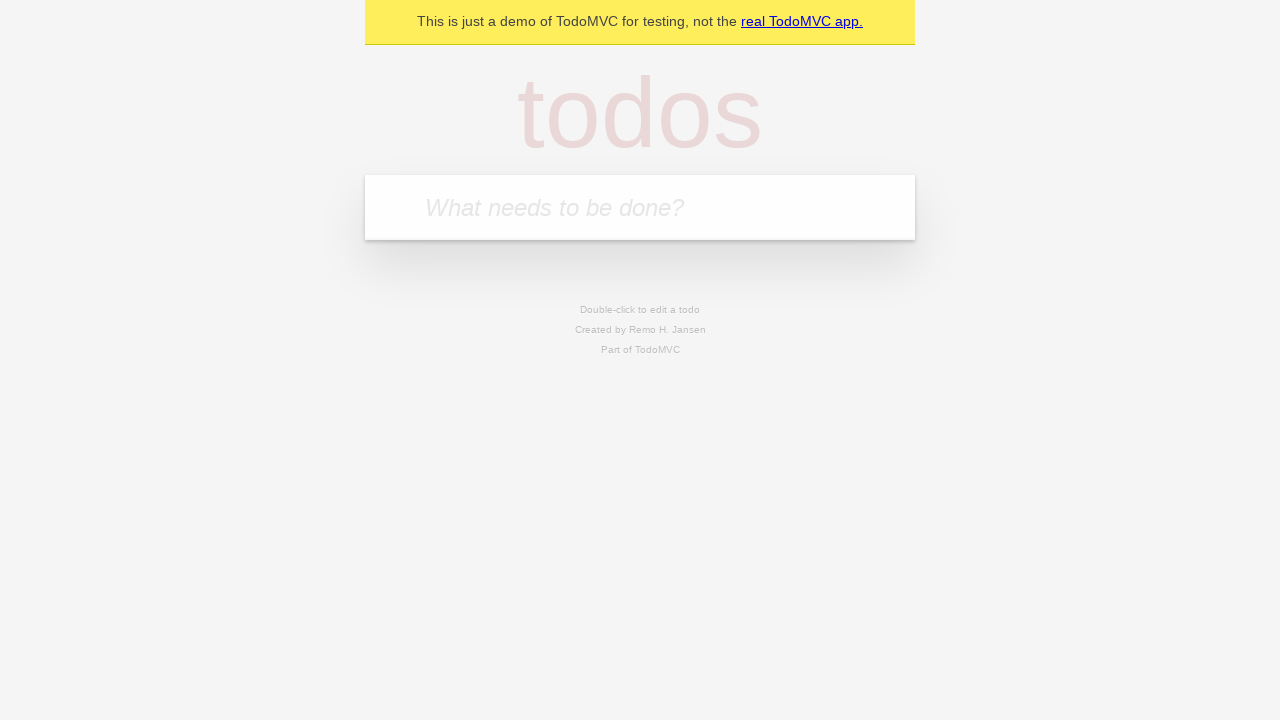

Filled input field with 'buy some cheese' on internal:attr=[placeholder="What needs to be done?"i]
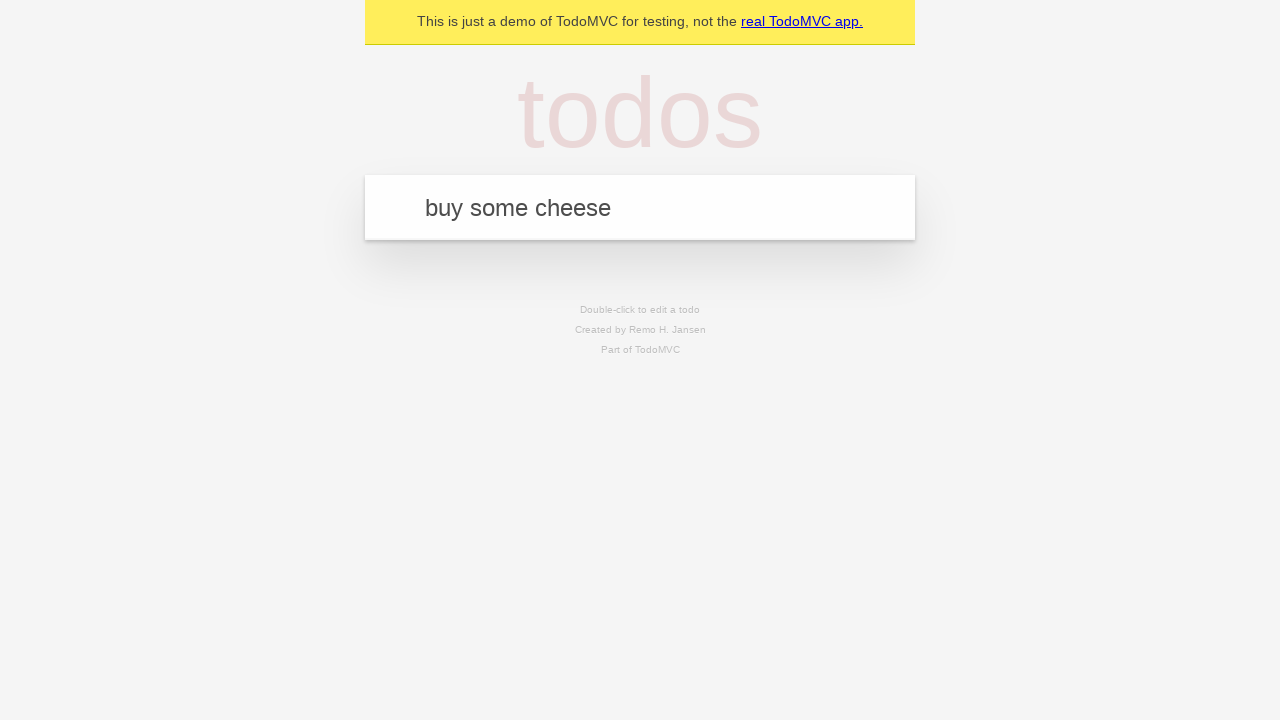

Pressed Enter to create first todo item on internal:attr=[placeholder="What needs to be done?"i]
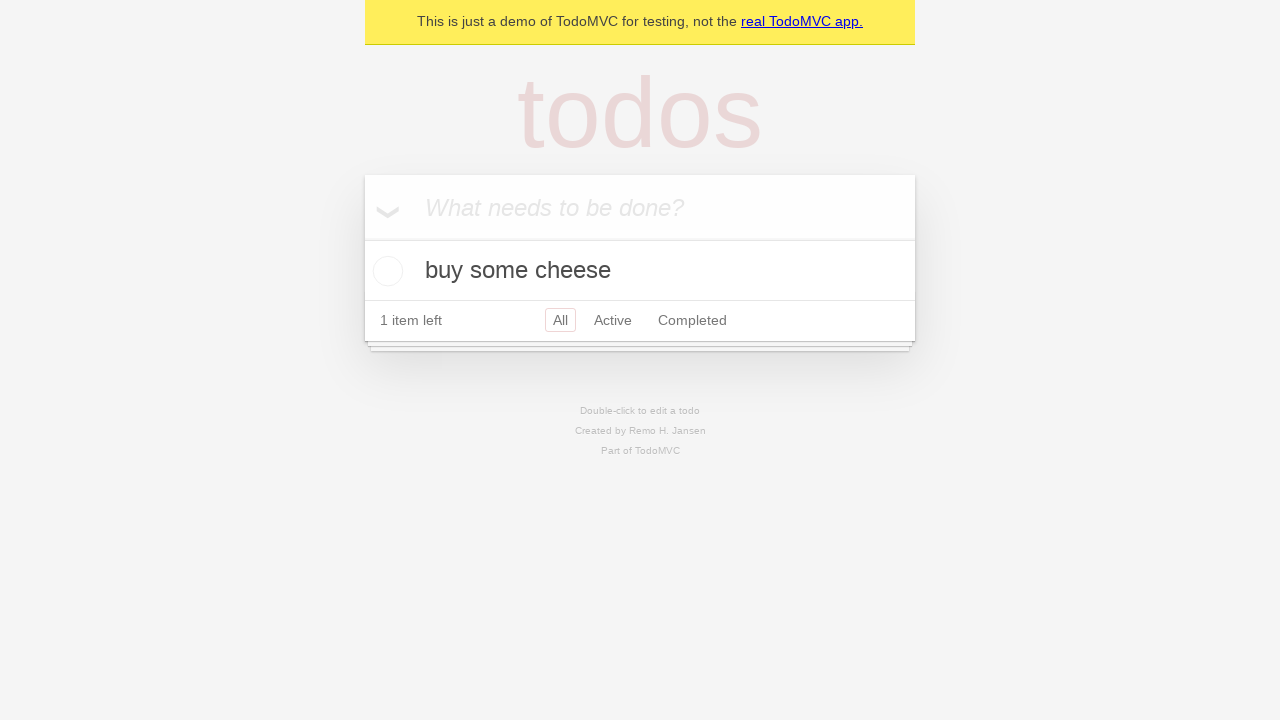

Filled input field with 'feed the cat' on internal:attr=[placeholder="What needs to be done?"i]
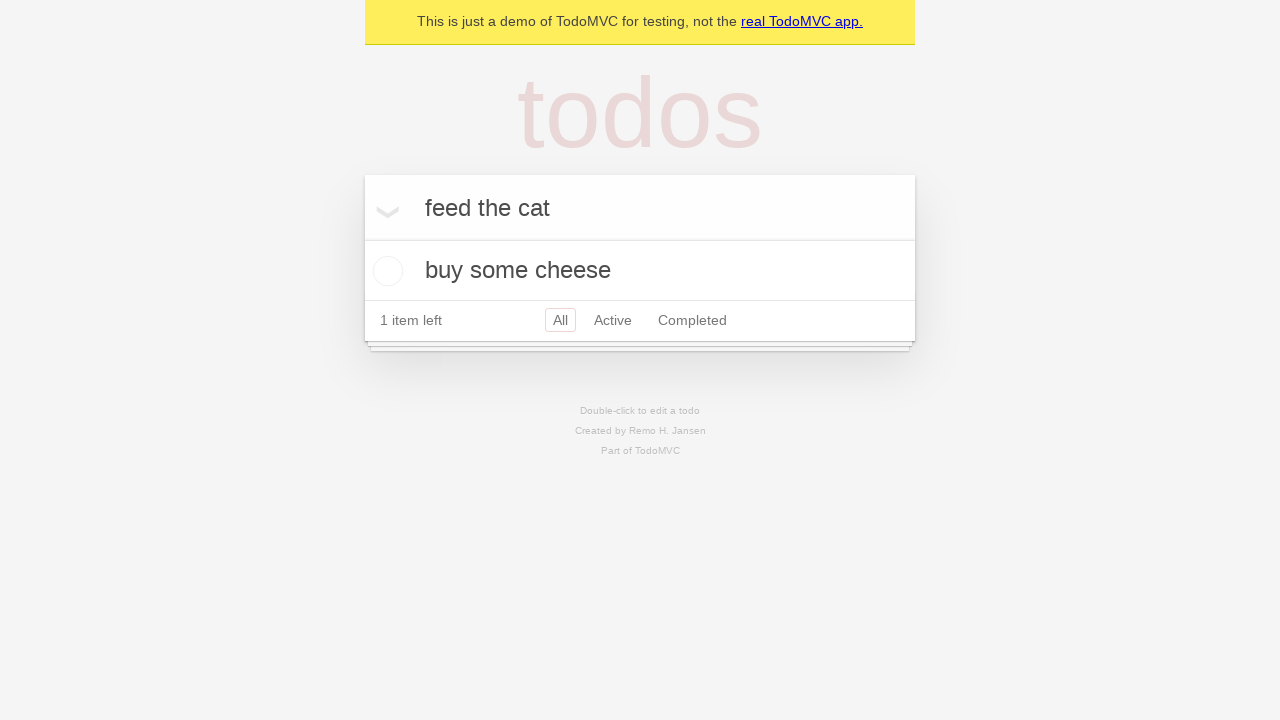

Pressed Enter to create second todo item on internal:attr=[placeholder="What needs to be done?"i]
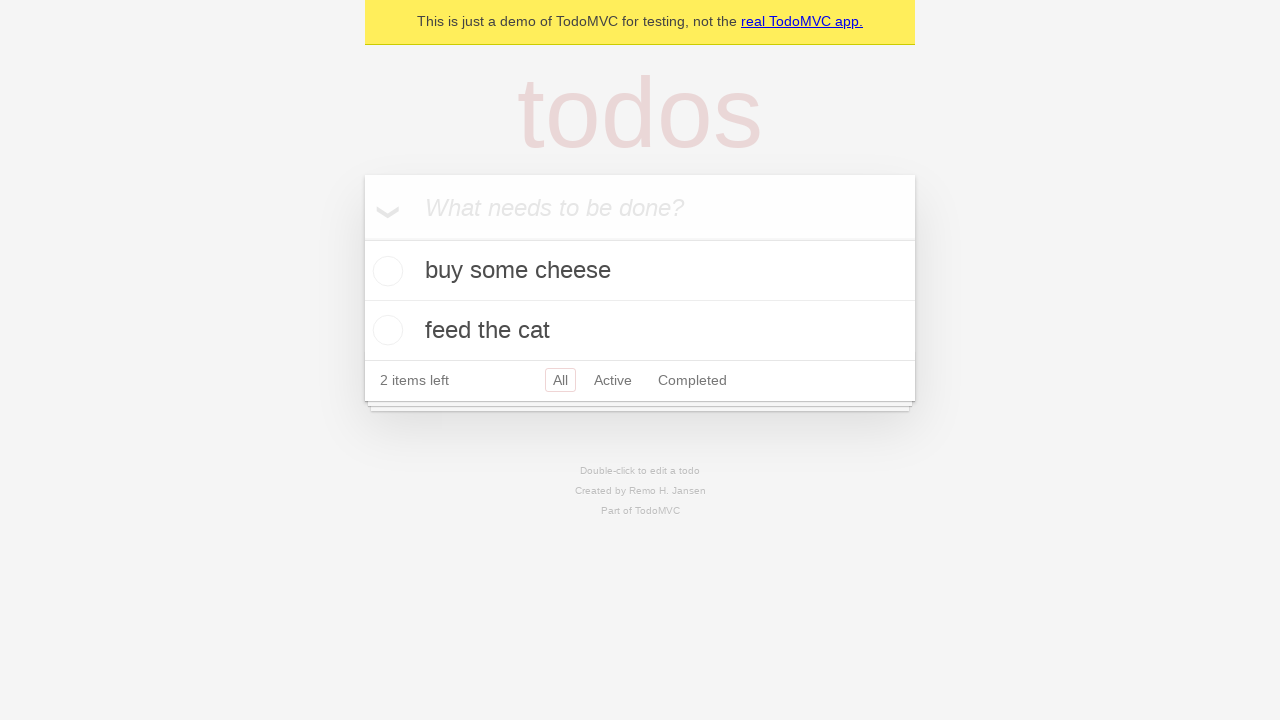

Filled input field with 'book a doctors appointment' on internal:attr=[placeholder="What needs to be done?"i]
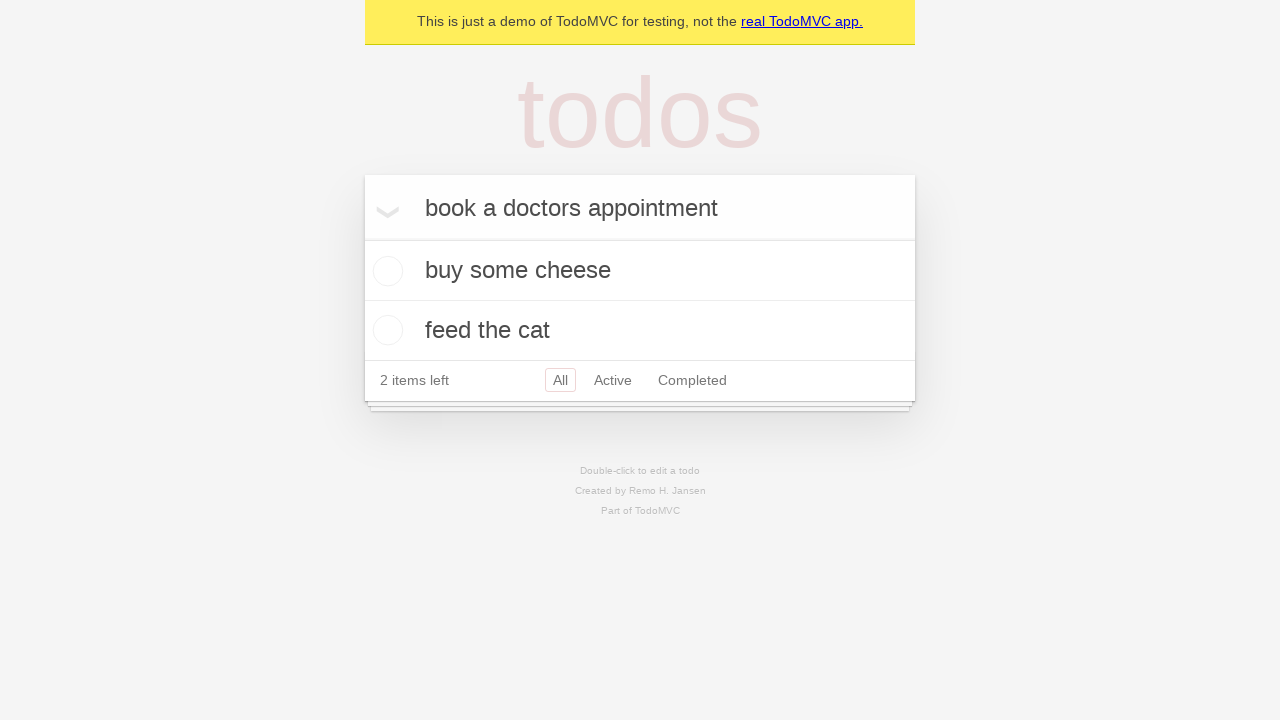

Pressed Enter to create third todo item on internal:attr=[placeholder="What needs to be done?"i]
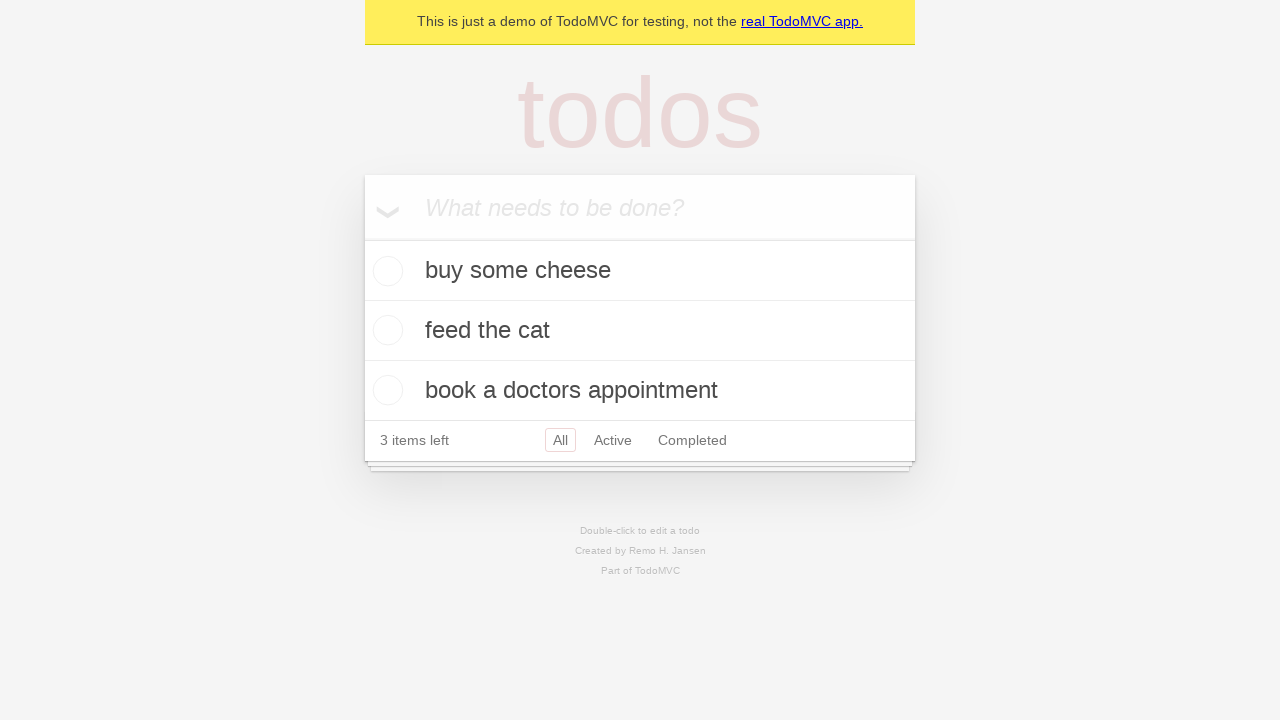

Clicked 'Mark all as complete' checkbox to mark all todos as completed at (362, 238) on internal:label="Mark all as complete"i
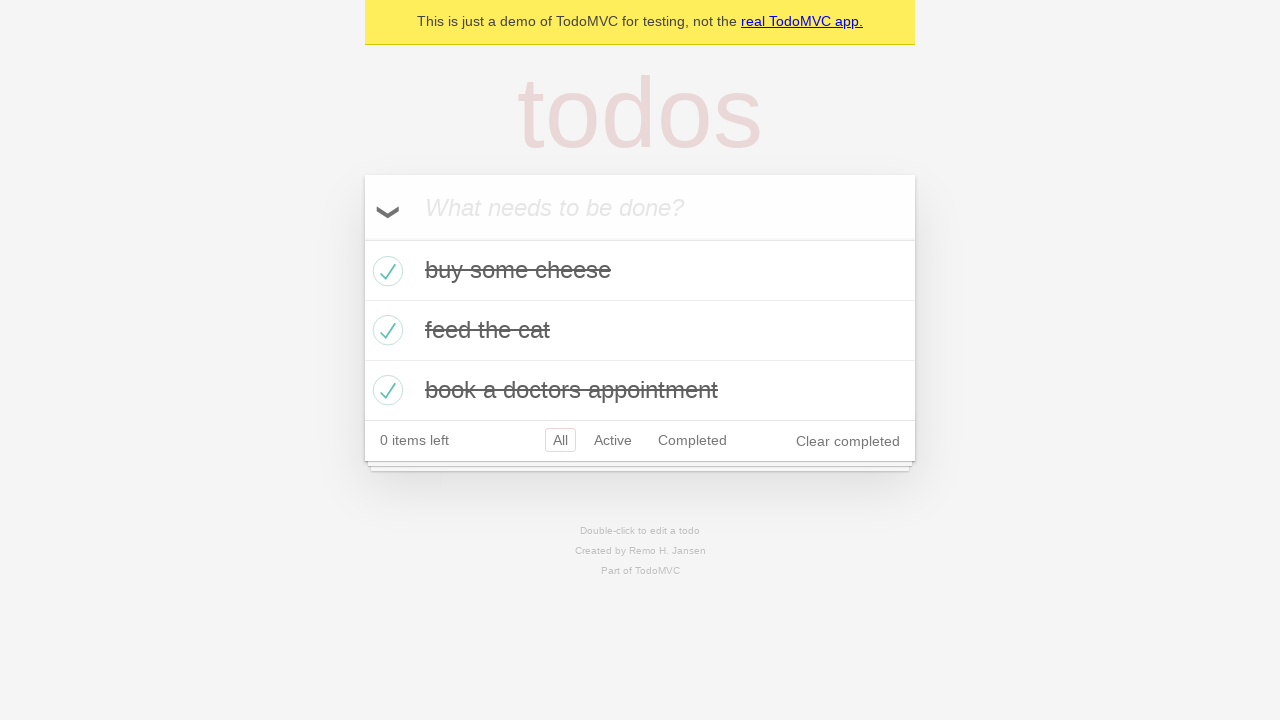

Unchecked 'Mark all as complete' checkbox to clear completed state of all todos at (362, 238) on internal:label="Mark all as complete"i
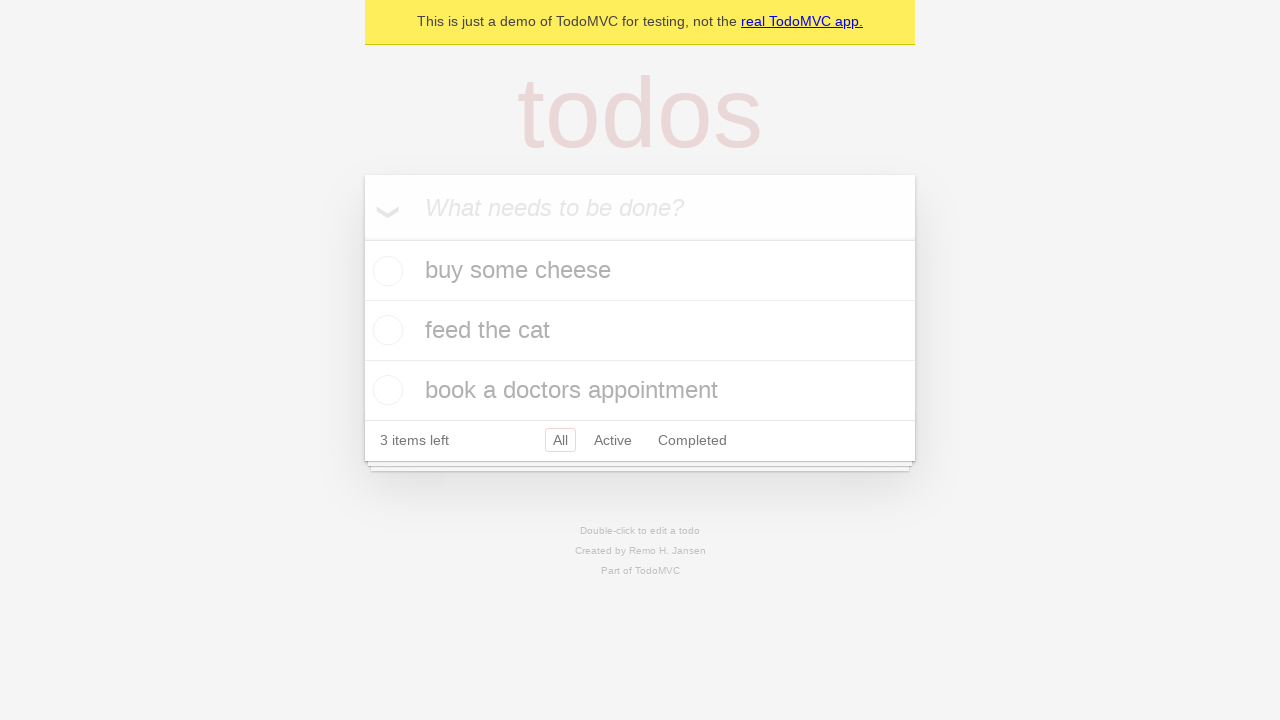

Verified that uncompleted todo items are now visible
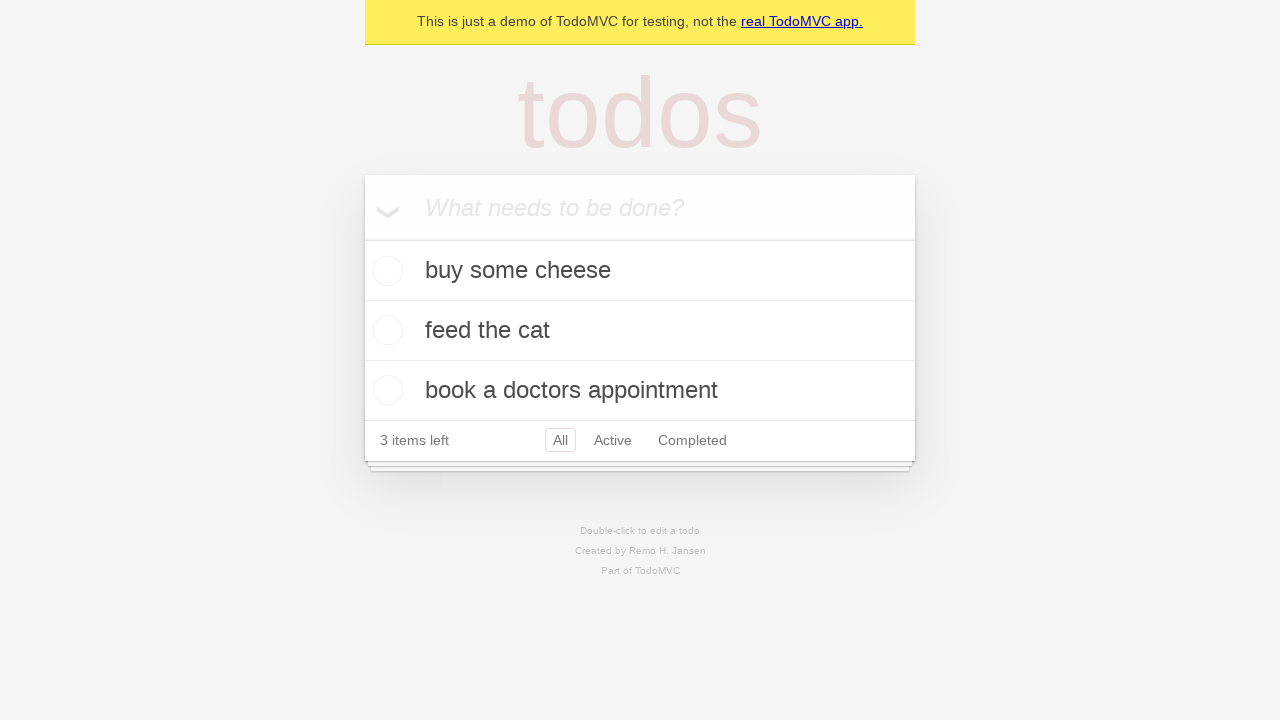

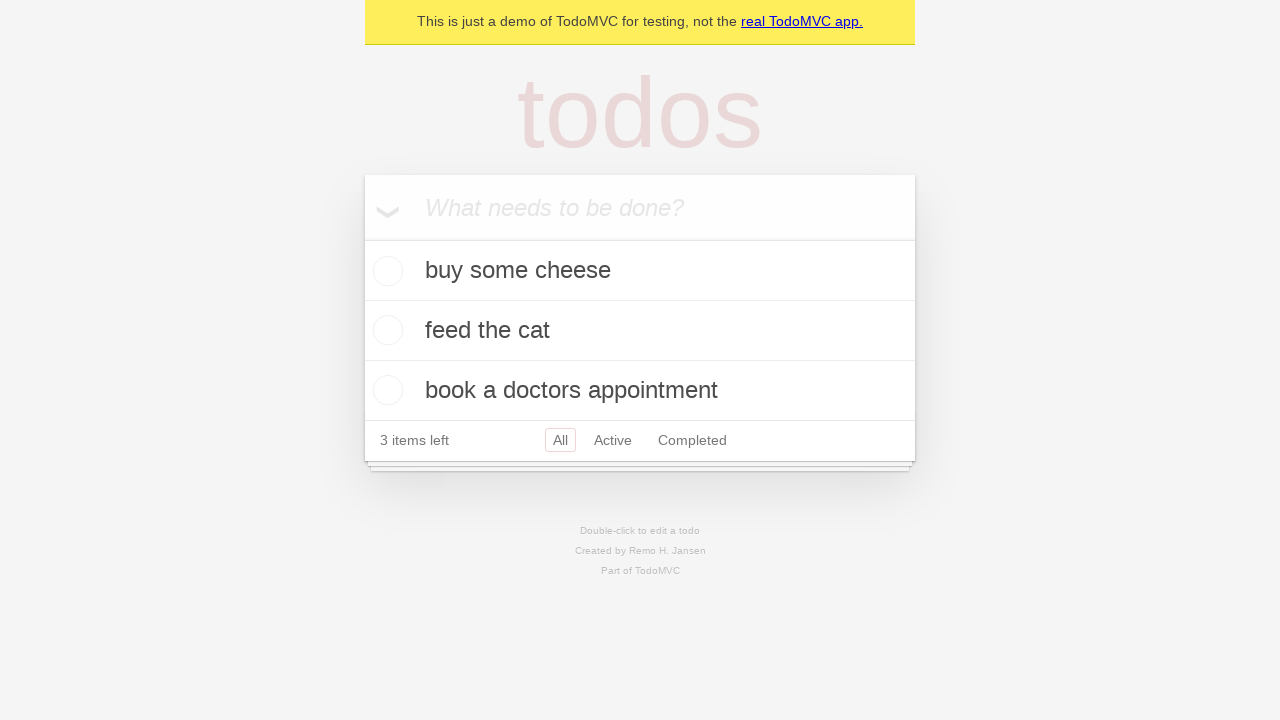